Navigates to Expedia and checks if a child age dropdown element is displayed

Starting URL: https://www.expedia.com

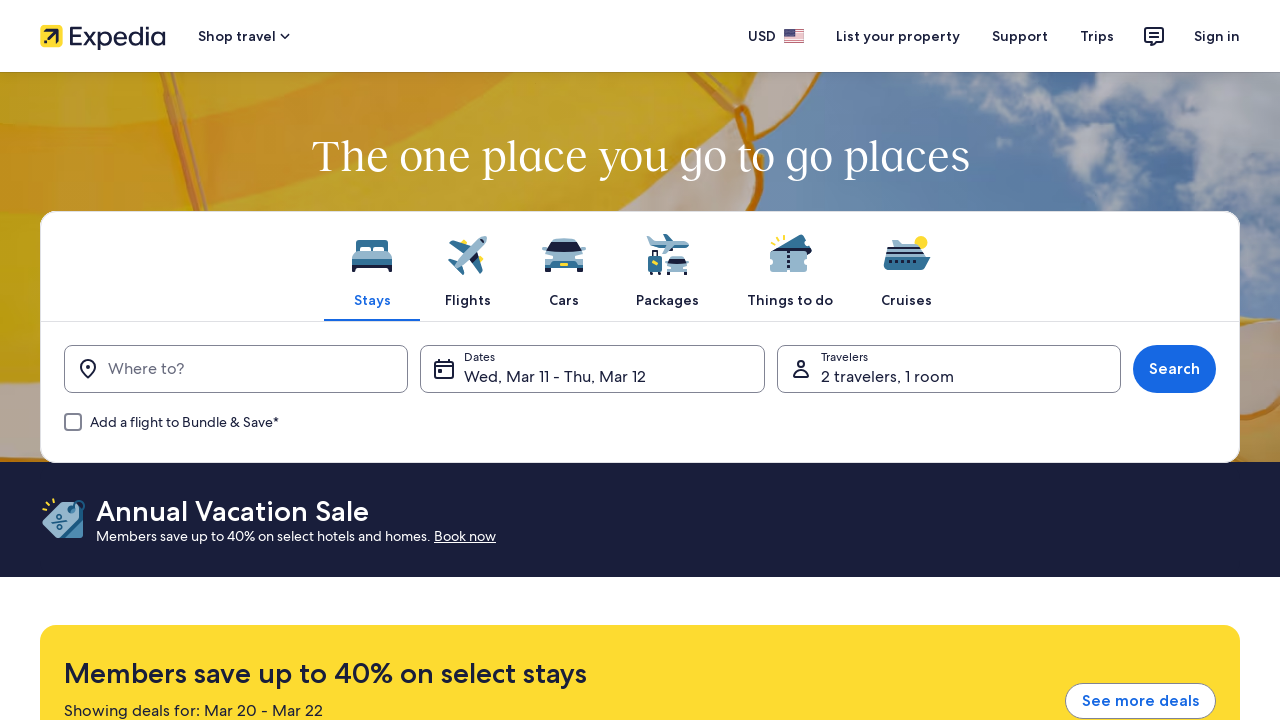

Navigated to https://www.expedia.com
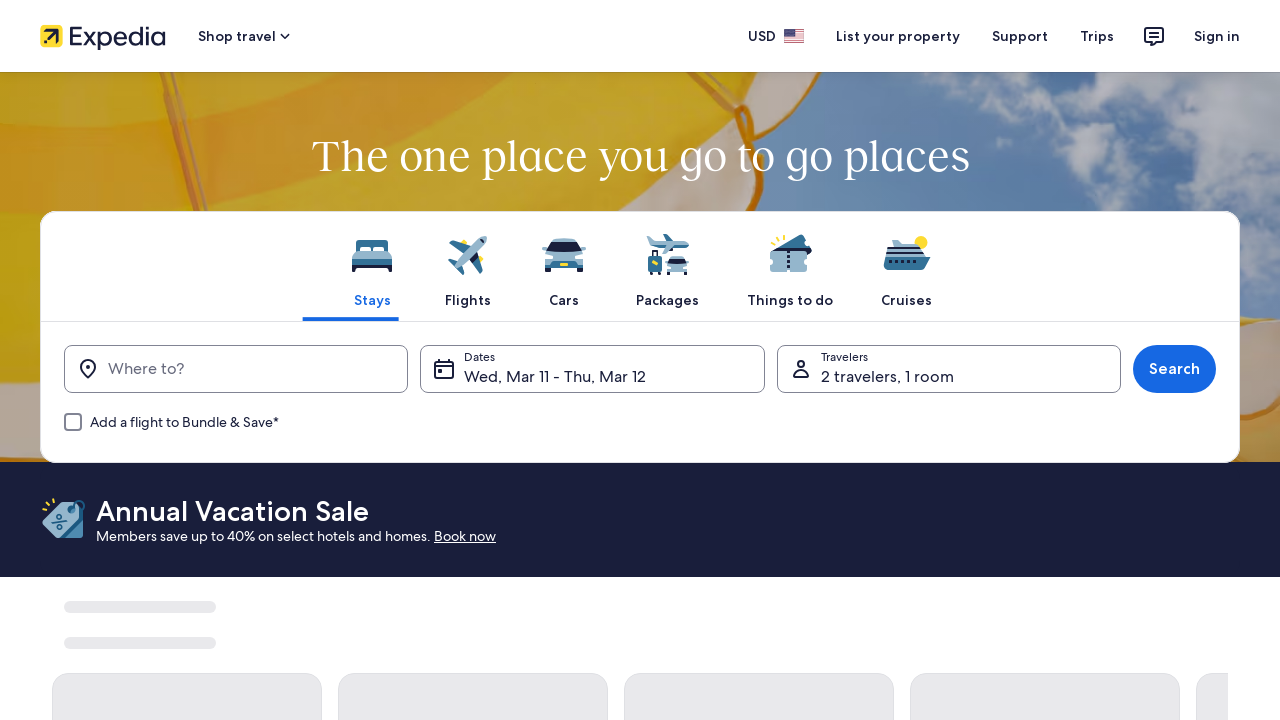

Located child age dropdown element
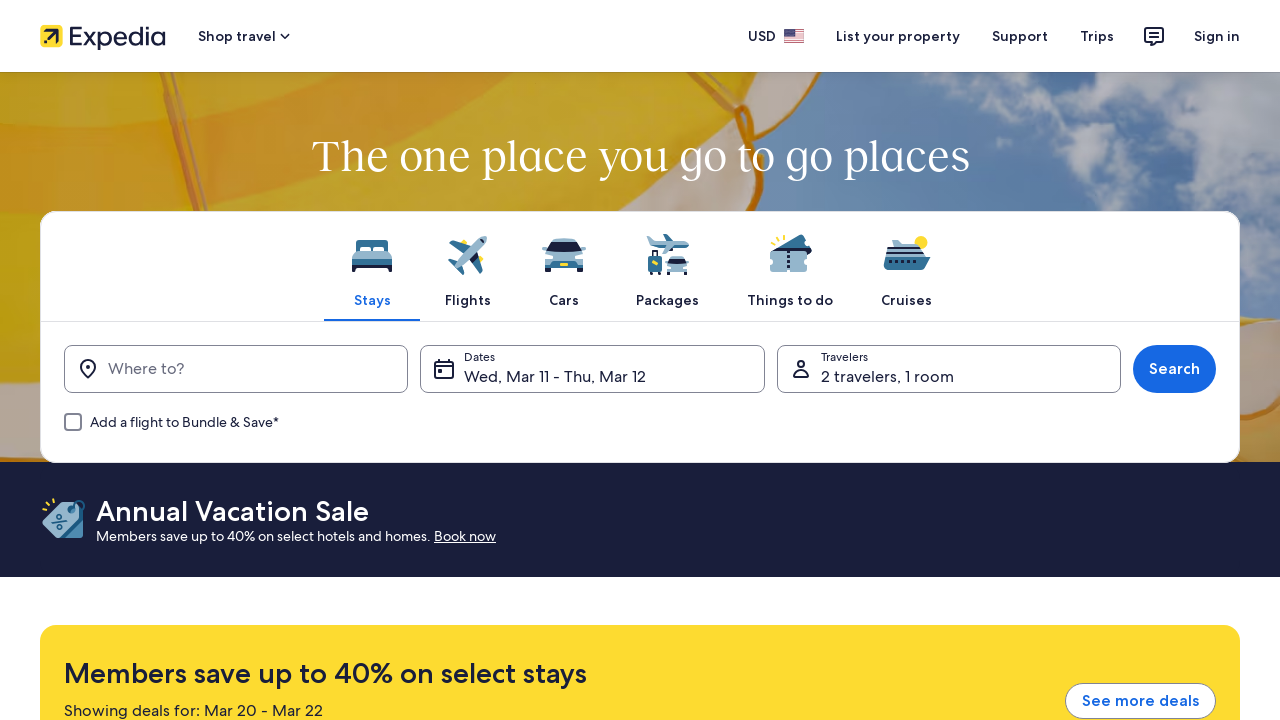

Waited for page to load (networkidle state)
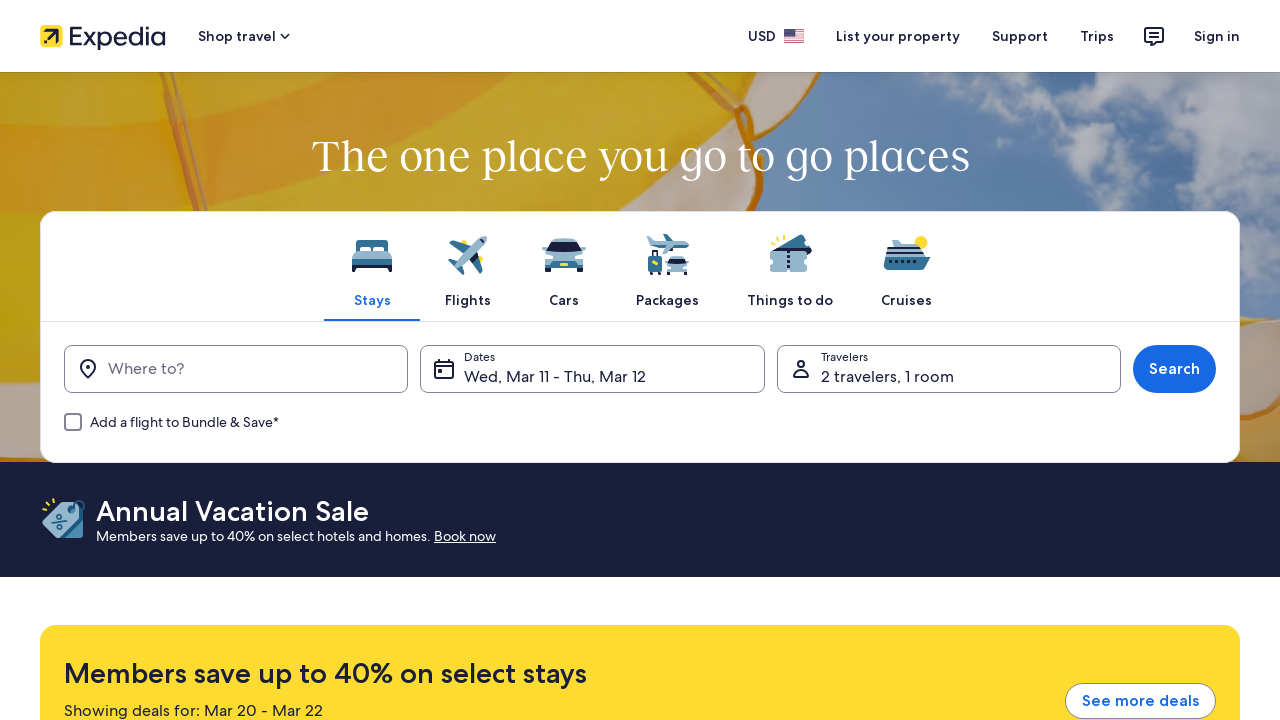

Checked if child age dropdown is displayed: False
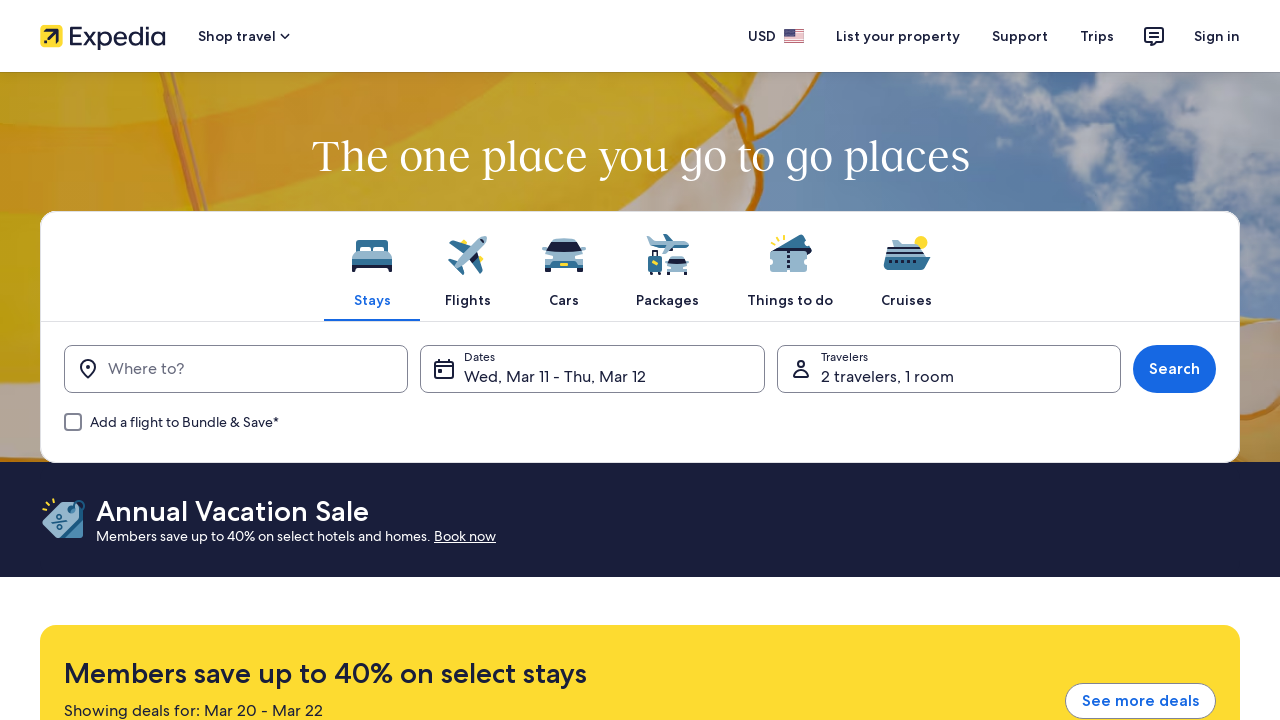

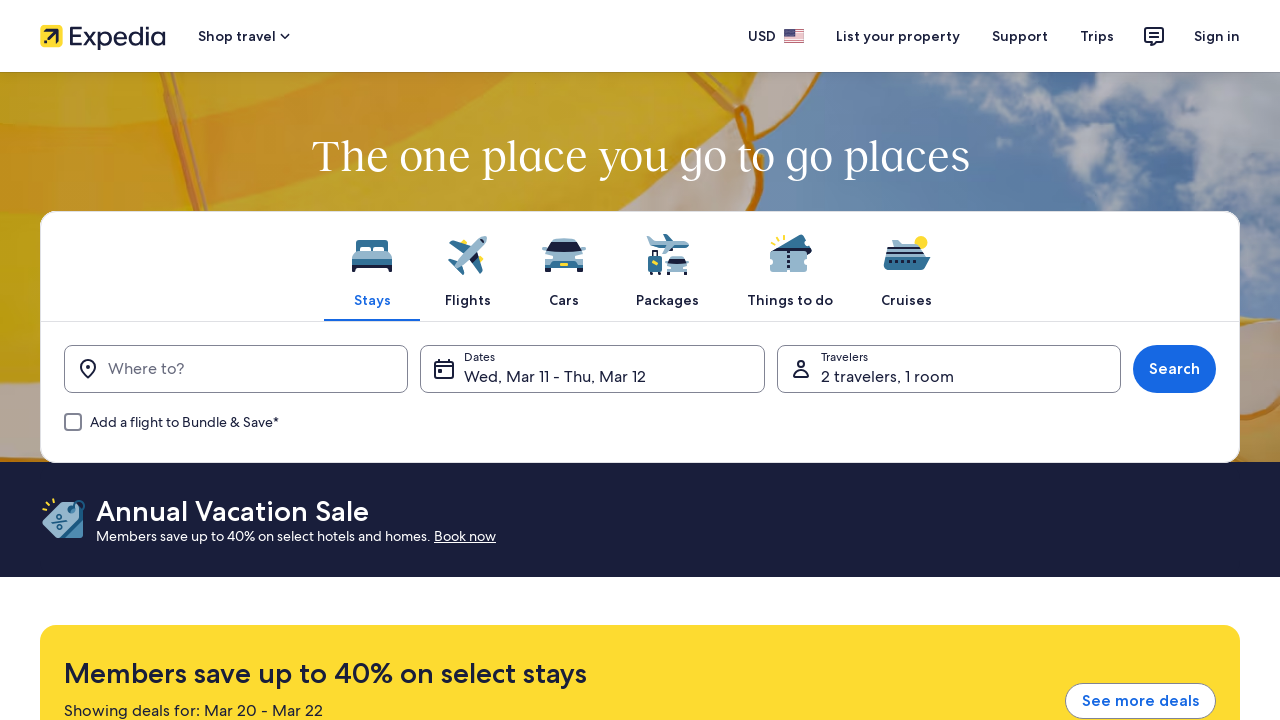